Tests context menu functionality by right-clicking on an element and accepting the resulting alert dialog

Starting URL: https://the-internet.herokuapp.com/

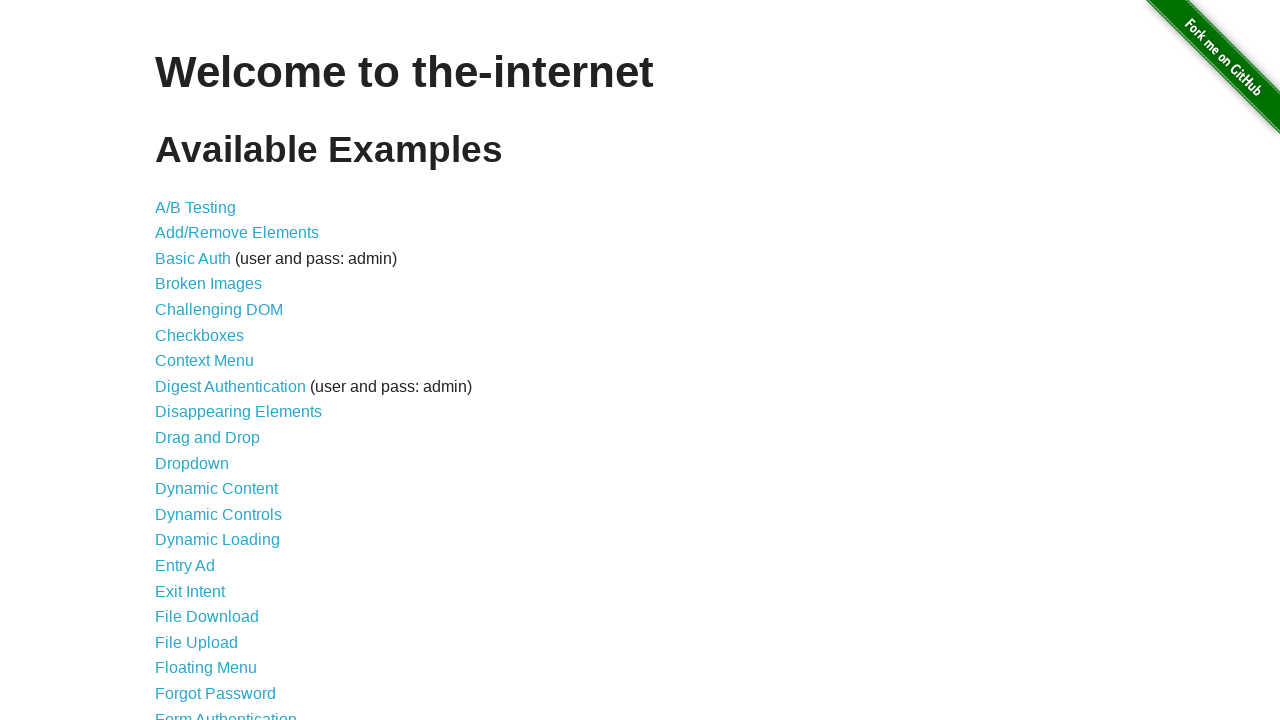

Clicked on Context Menu link at (204, 361) on xpath=//a[text()="Context Menu"]
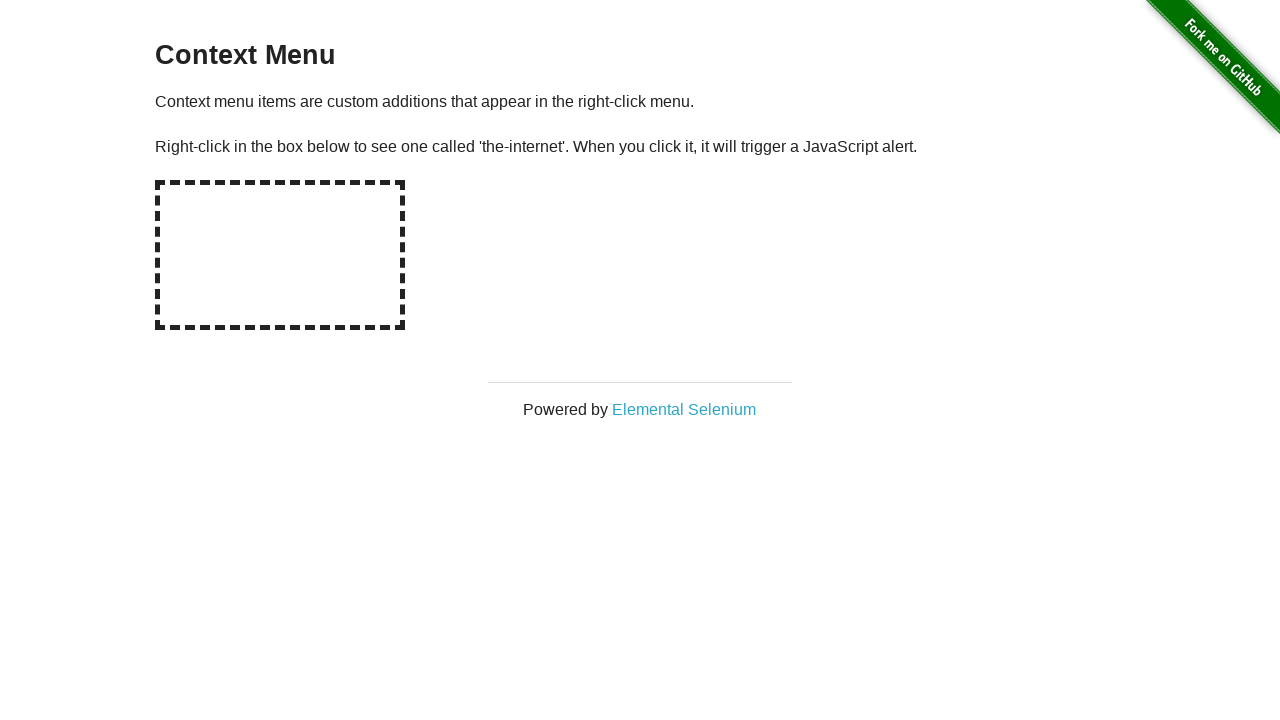

Right-clicked on hot-spot box to trigger context menu at (280, 255) on #hot-spot
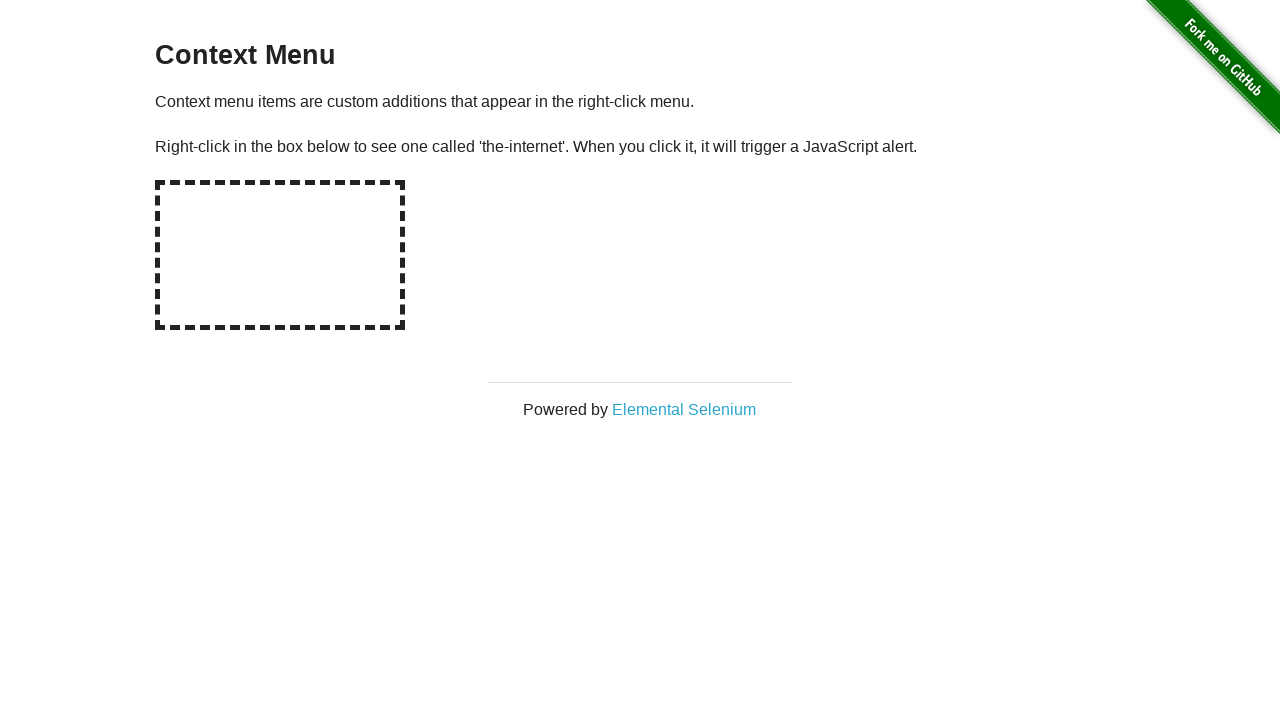

Set up dialog handler to accept alerts
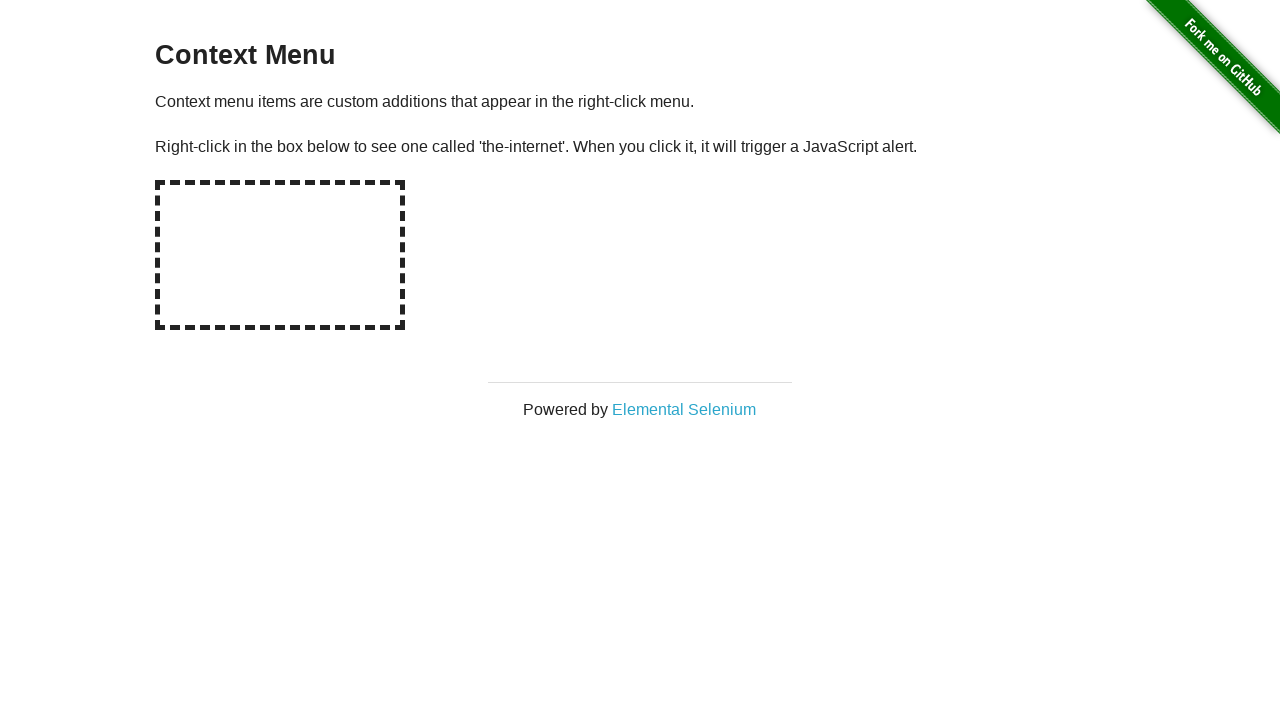

Right-clicked on hot-spot box again to trigger alert dialog at (280, 255) on #hot-spot
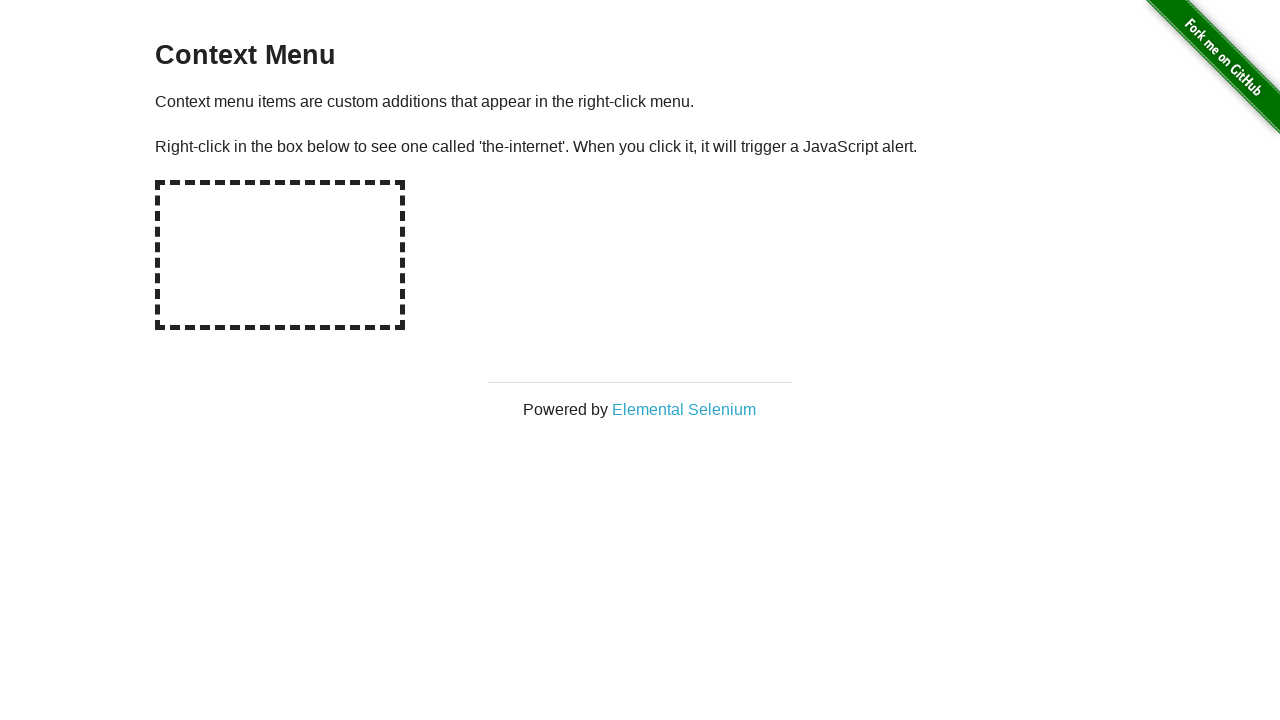

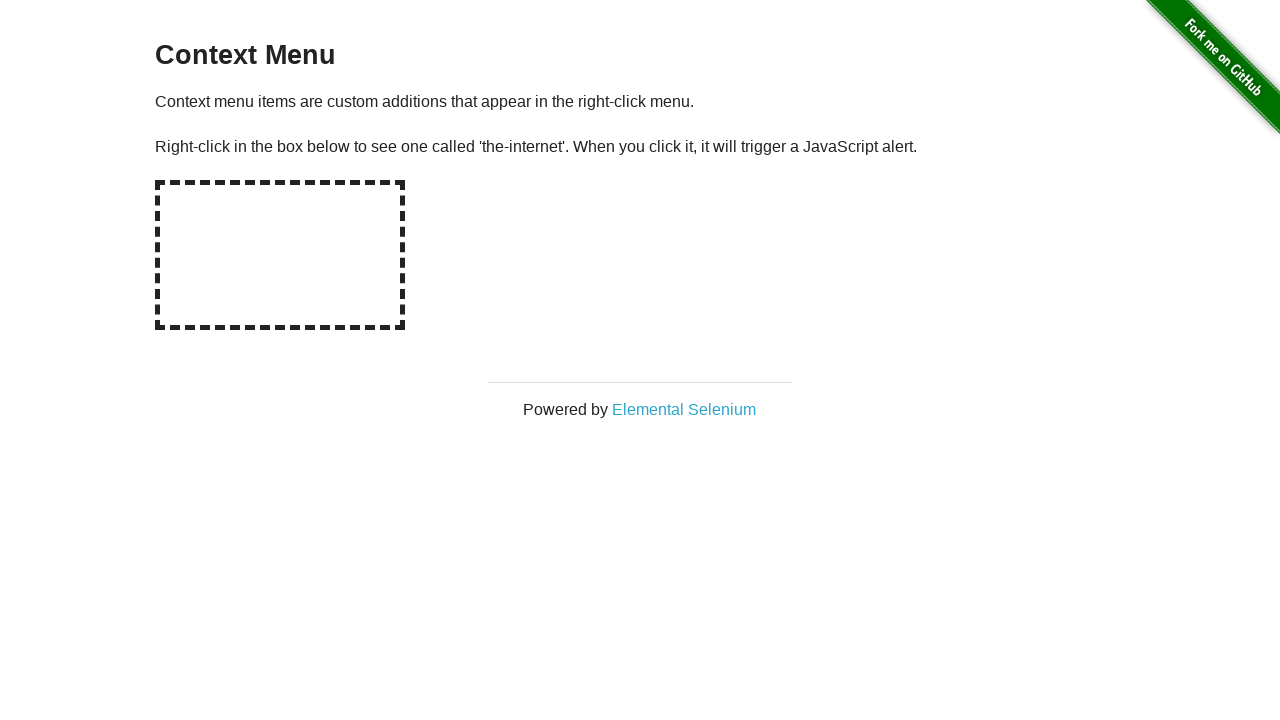